Demonstrates handling of stale element exception by re-finding an element after page refresh and filling a username field

Starting URL: https://classic.crmpro.com/

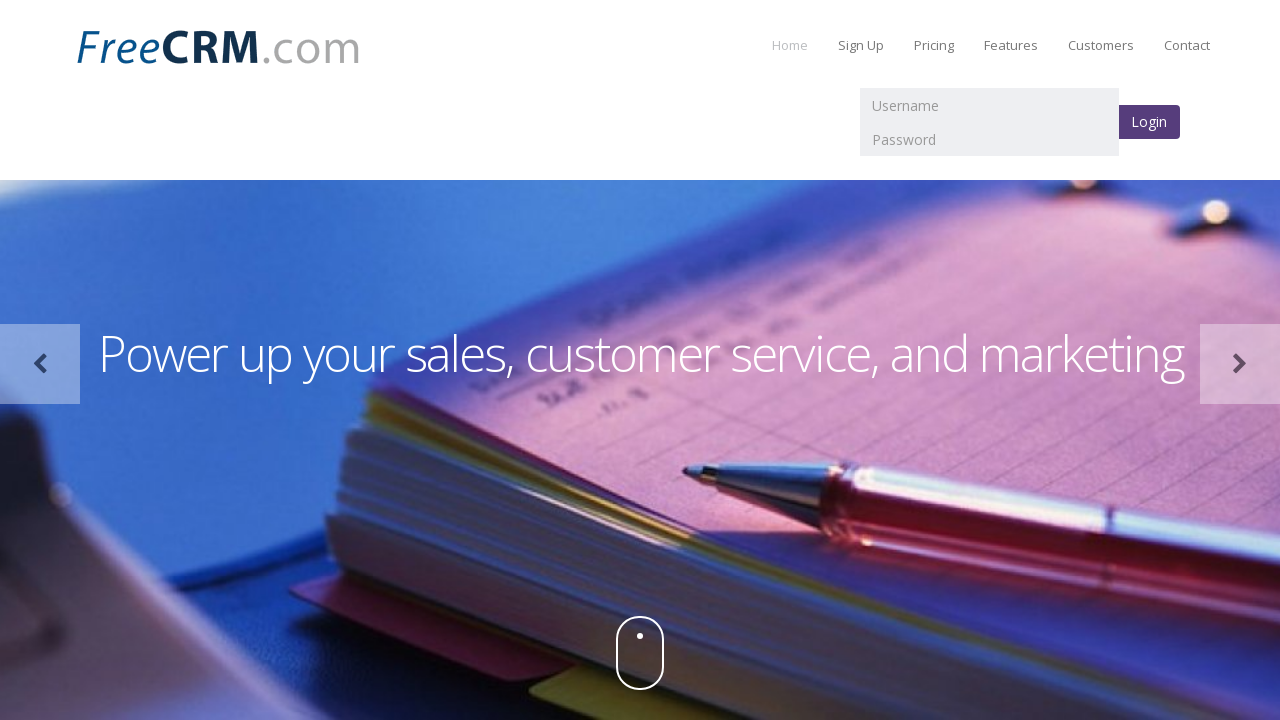

Filled username field with 'sandy' on input[name='username']
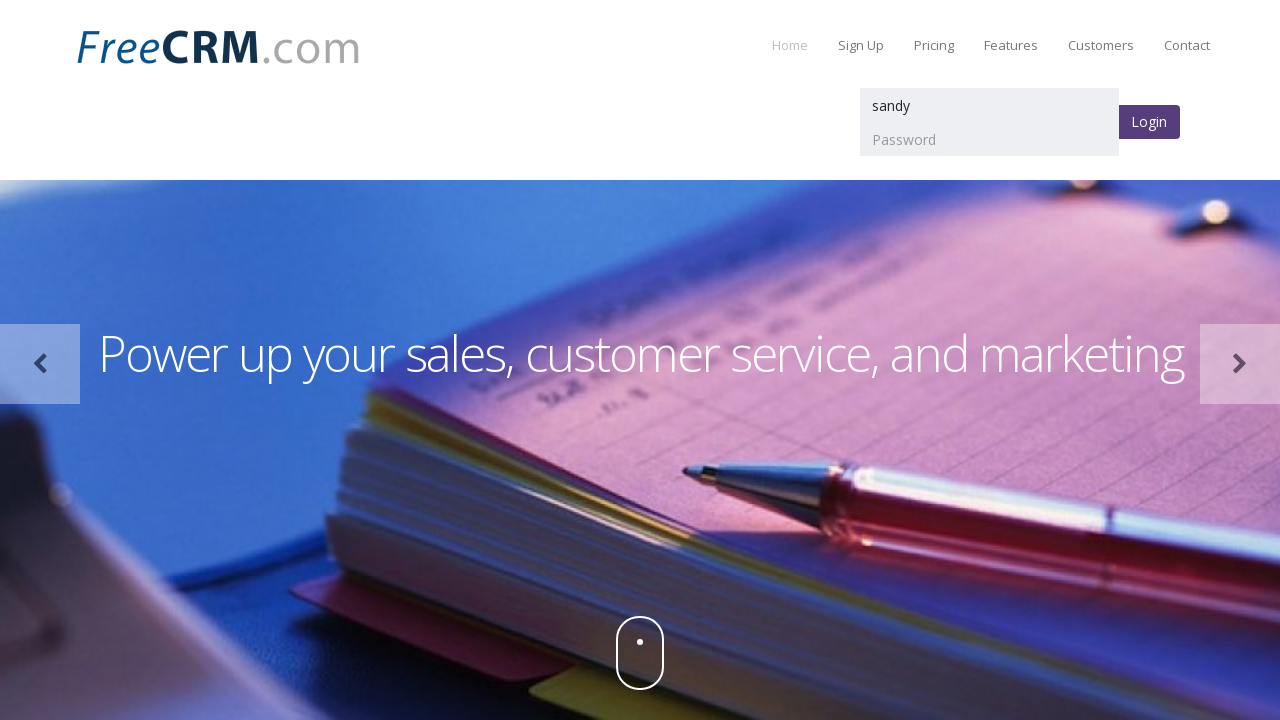

Page refreshed to demonstrate stale element handling
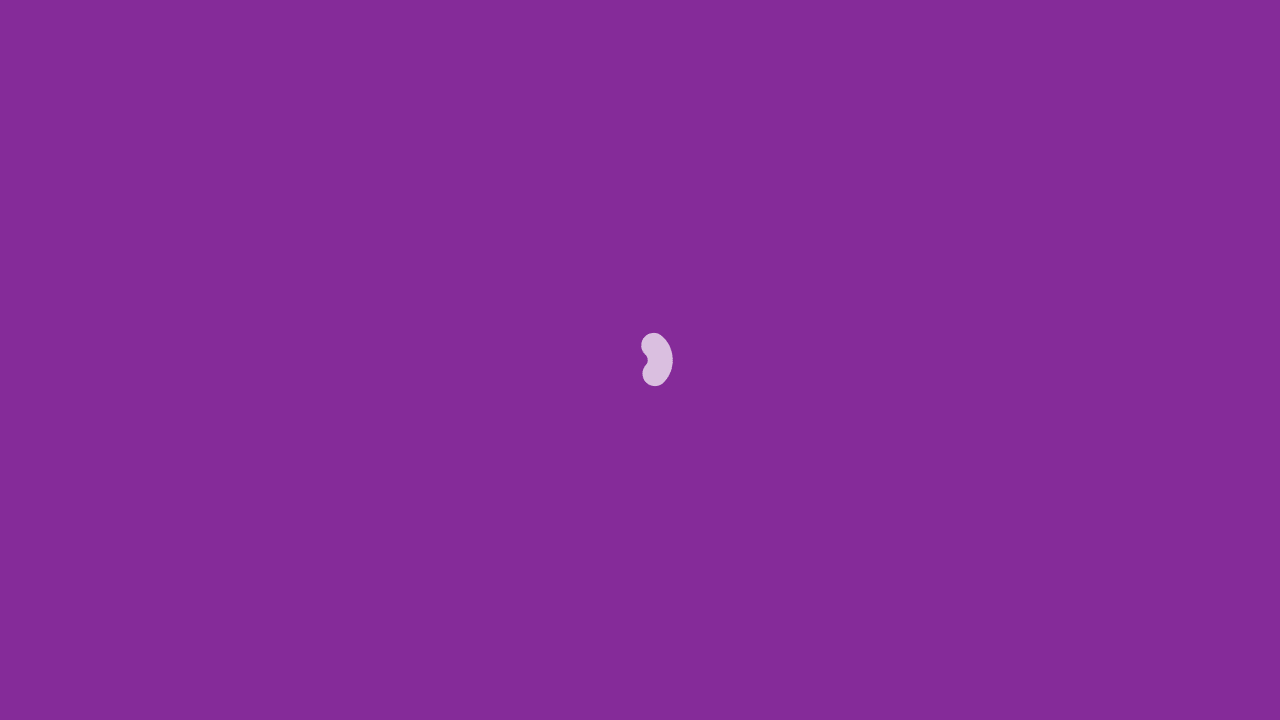

Re-filled username field with 'Seleniumuser' after page refresh on input[name='username']
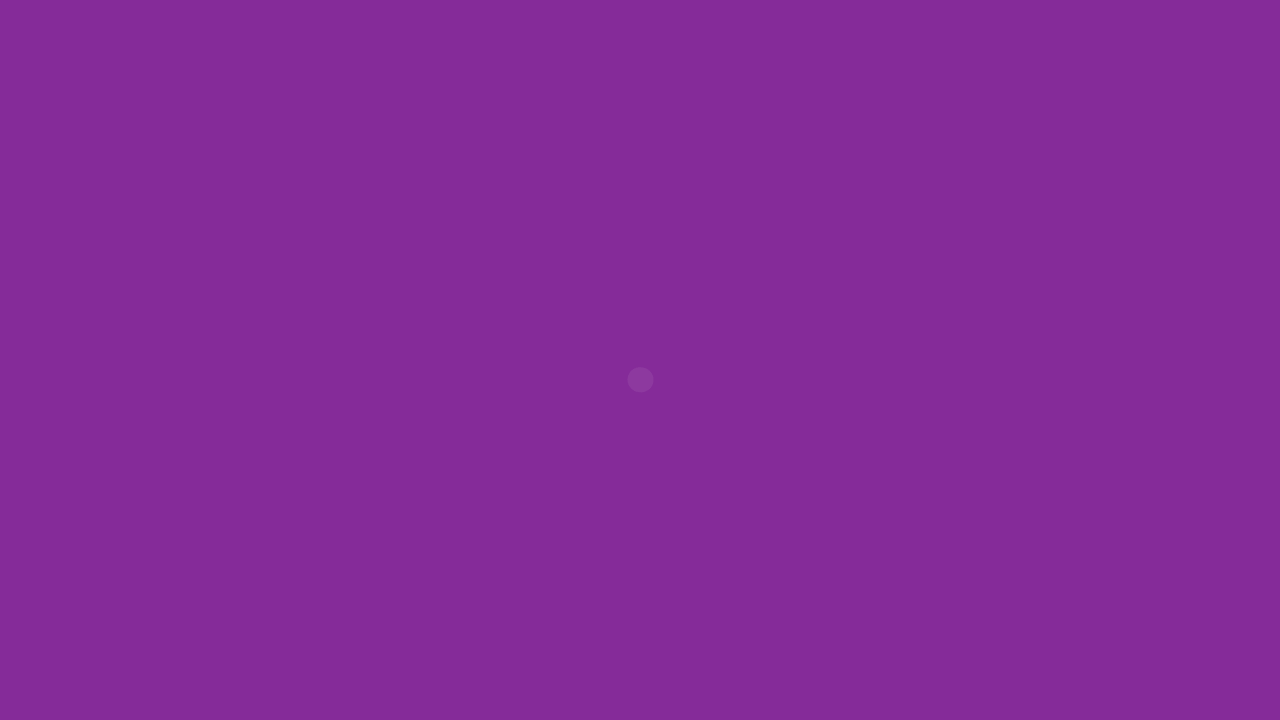

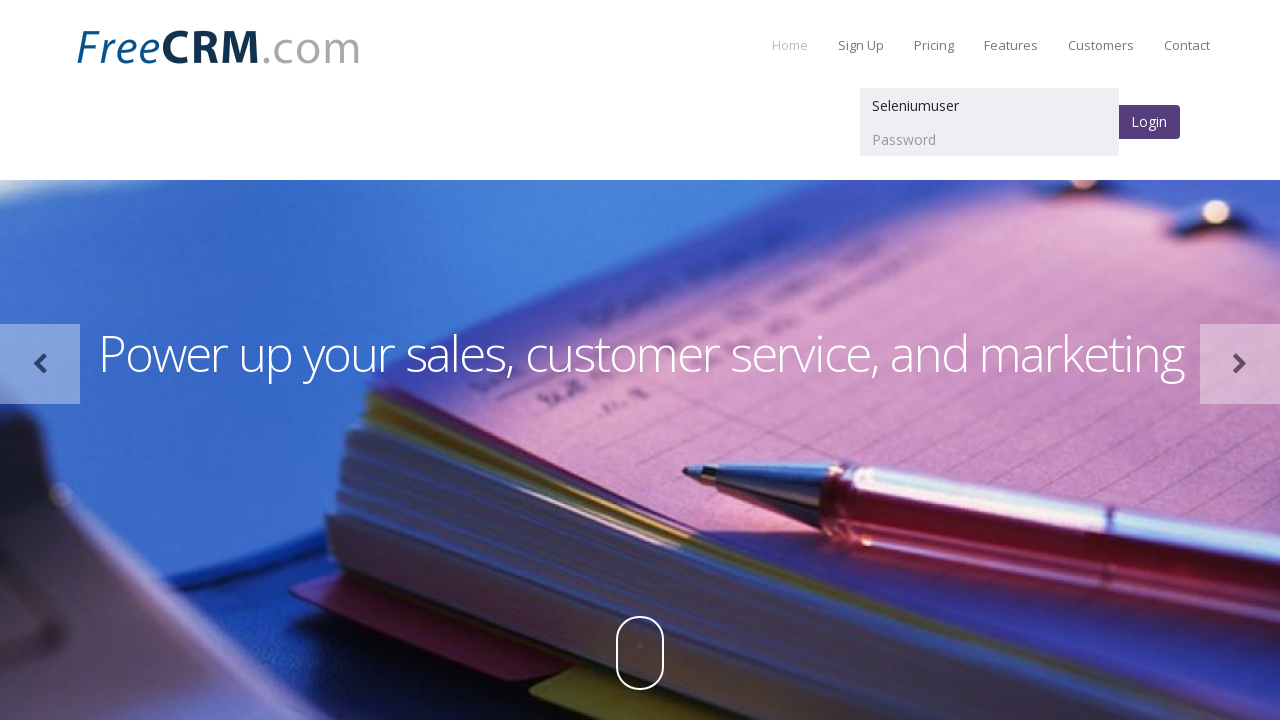